Tests displaying Growl-style notifications on a webpage by injecting jQuery and jQuery Growl library via JavaScript execution, then showing various notification messages (default, error, notice, warning).

Starting URL: http://the-internet.herokuapp.com/

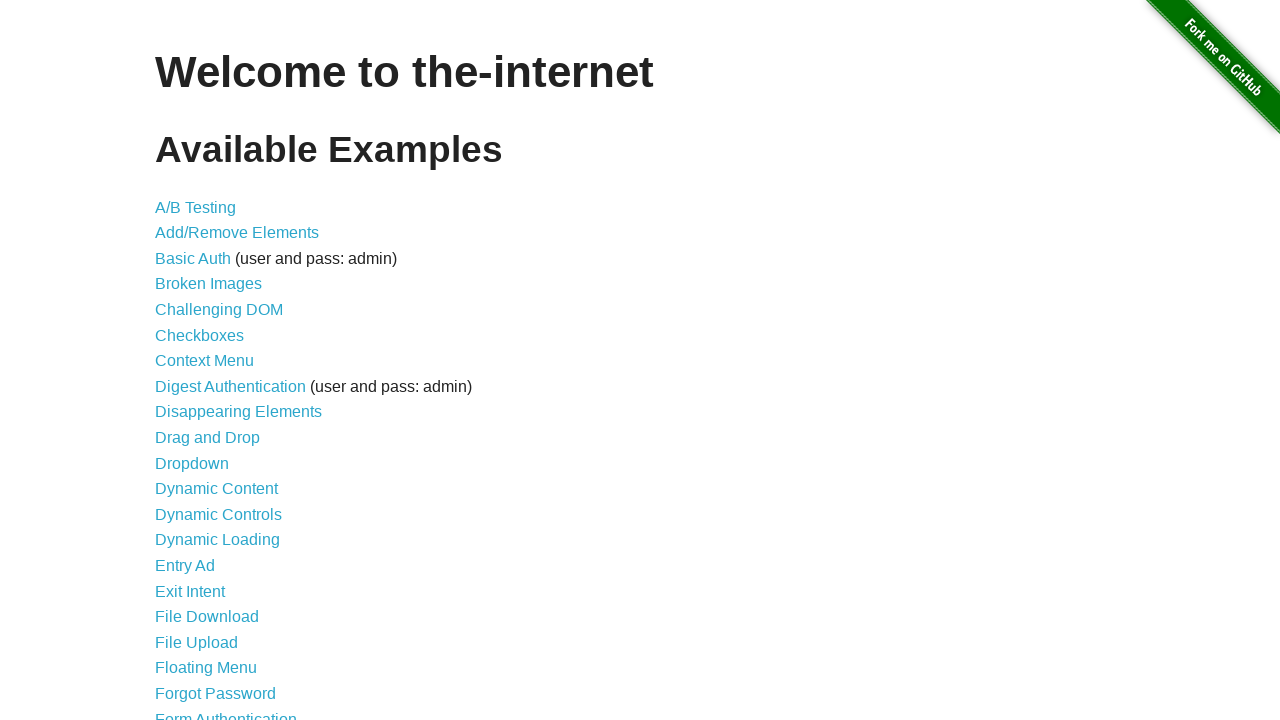

Injected jQuery library into the page if not already present
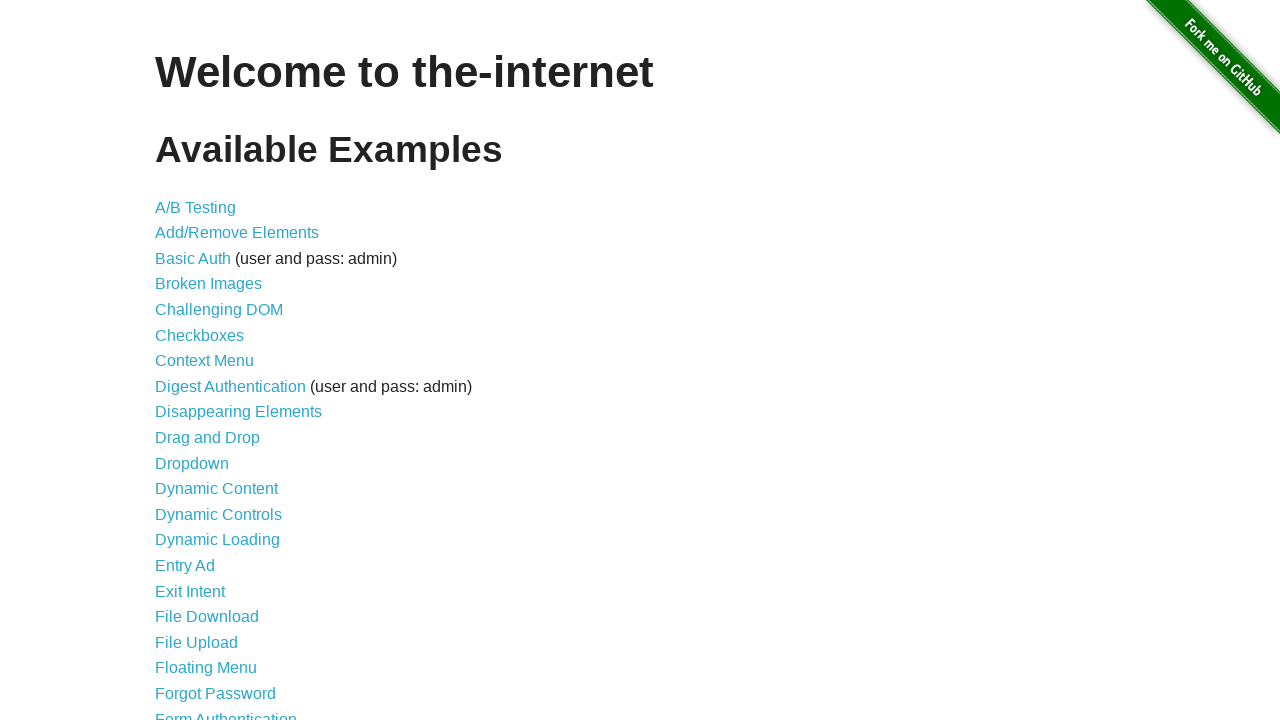

jQuery library successfully loaded
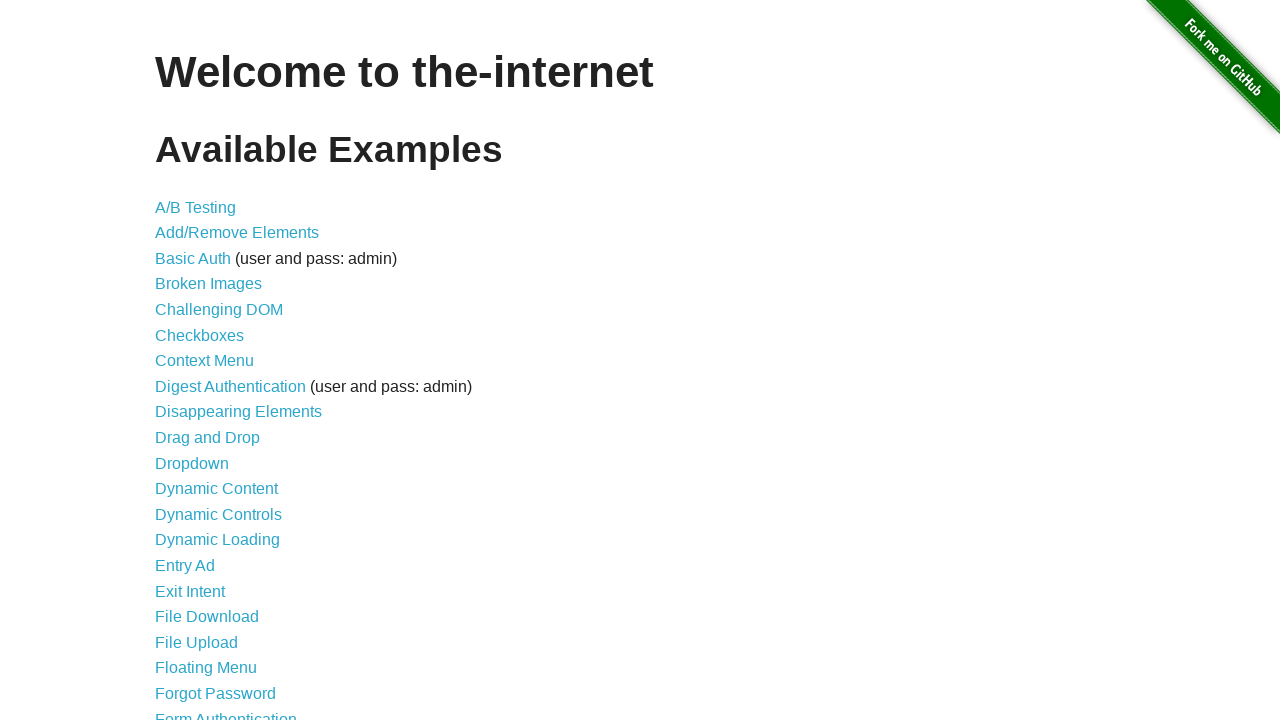

Injected jQuery Growl library script
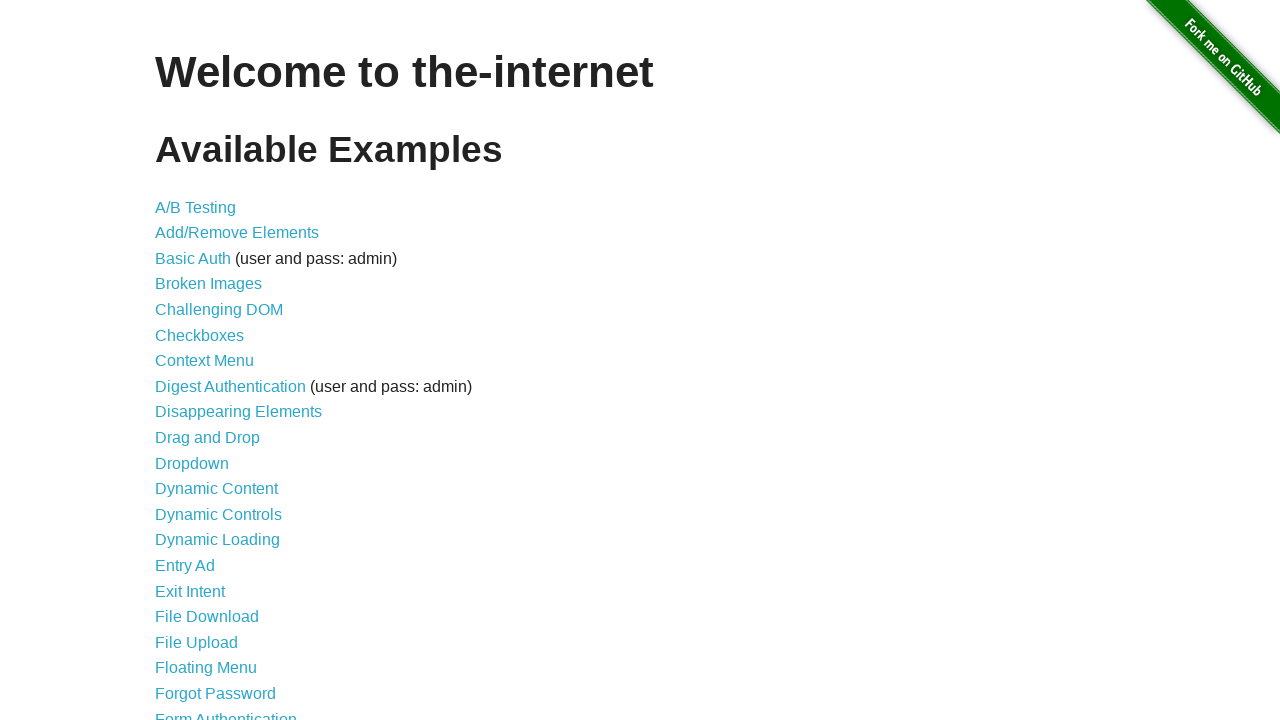

Injected jQuery Growl CSS stylesheet
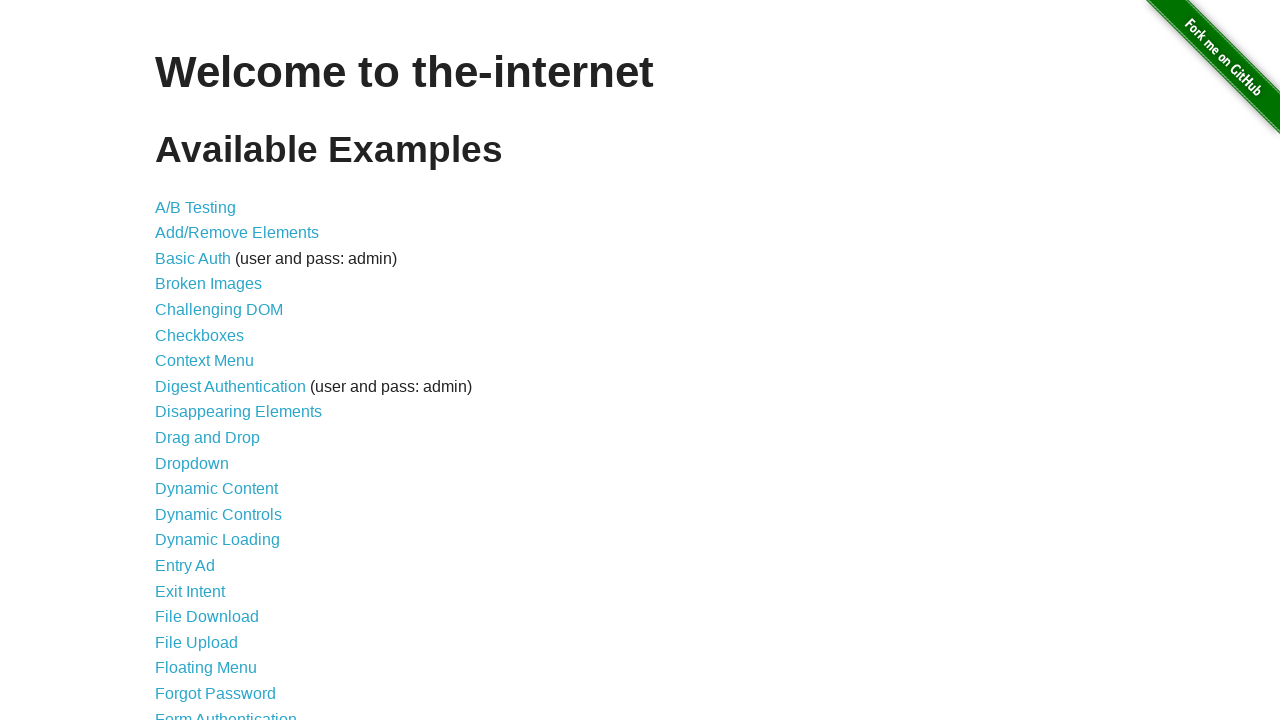

jQuery Growl library successfully loaded and available
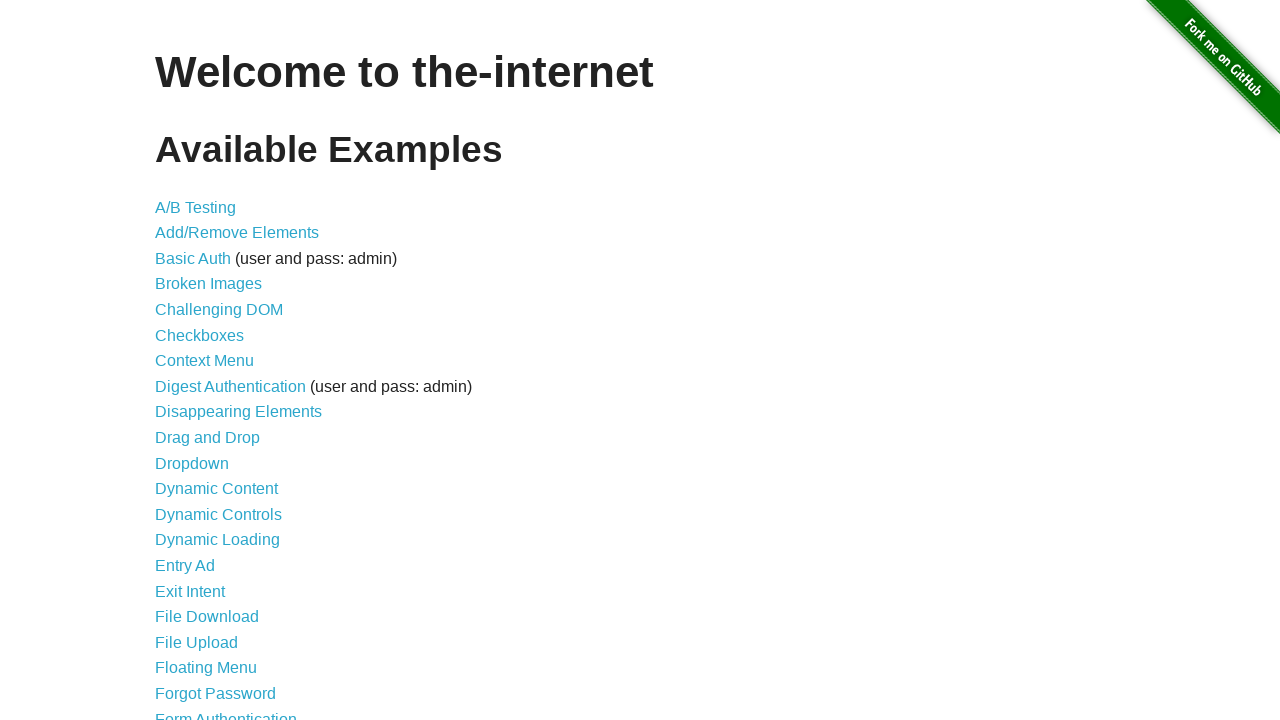

Displayed default Growl notification with title 'GET' and message '/'
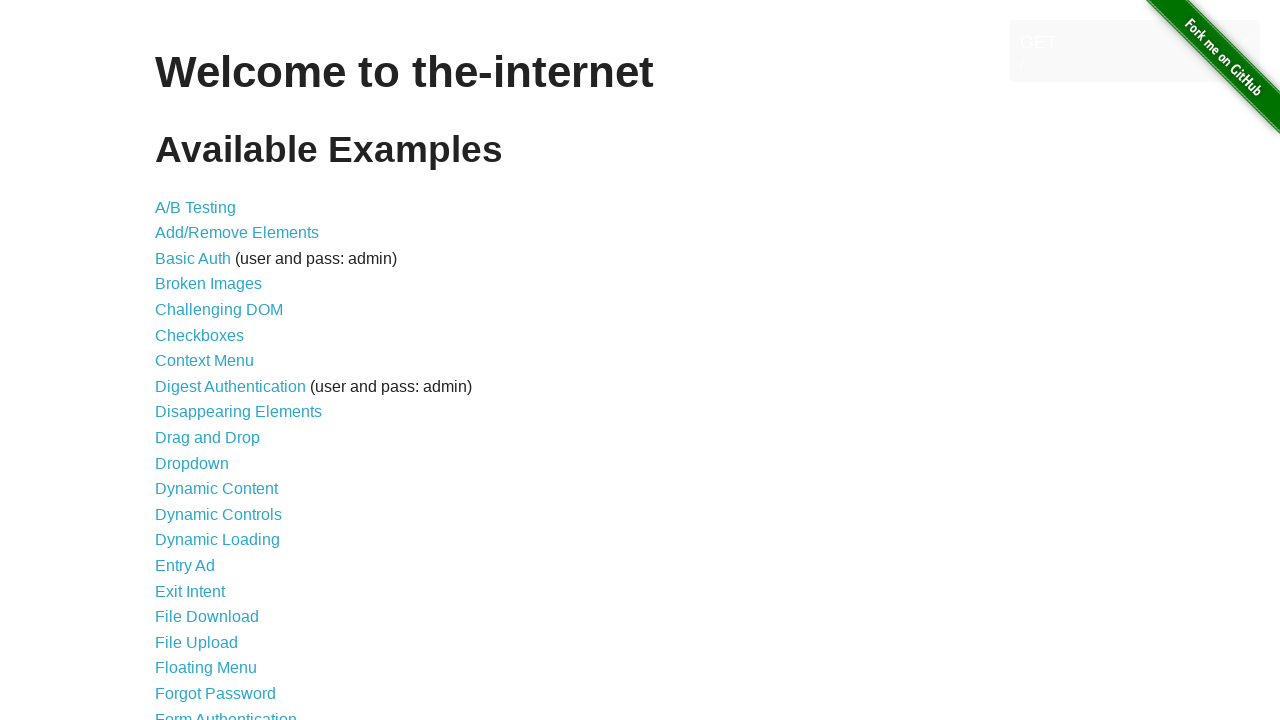

Displayed error Growl notification with title 'ERROR'
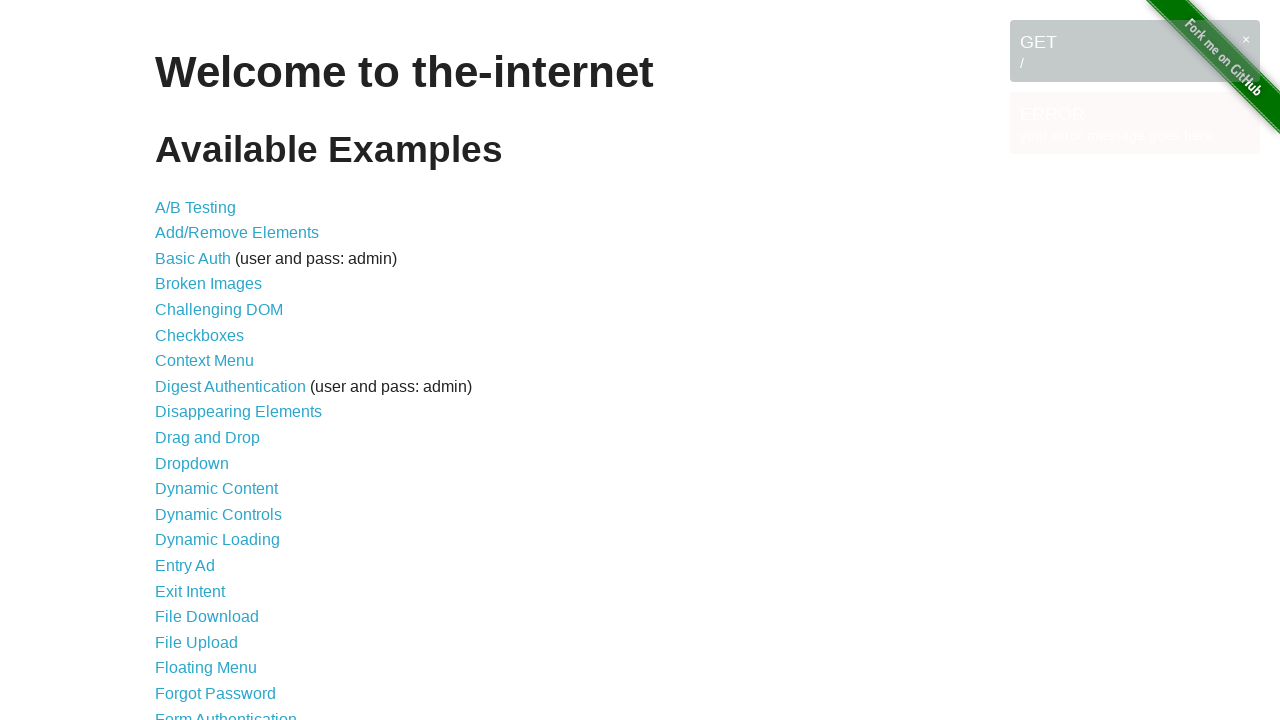

Displayed notice Growl notification with title 'Notice'
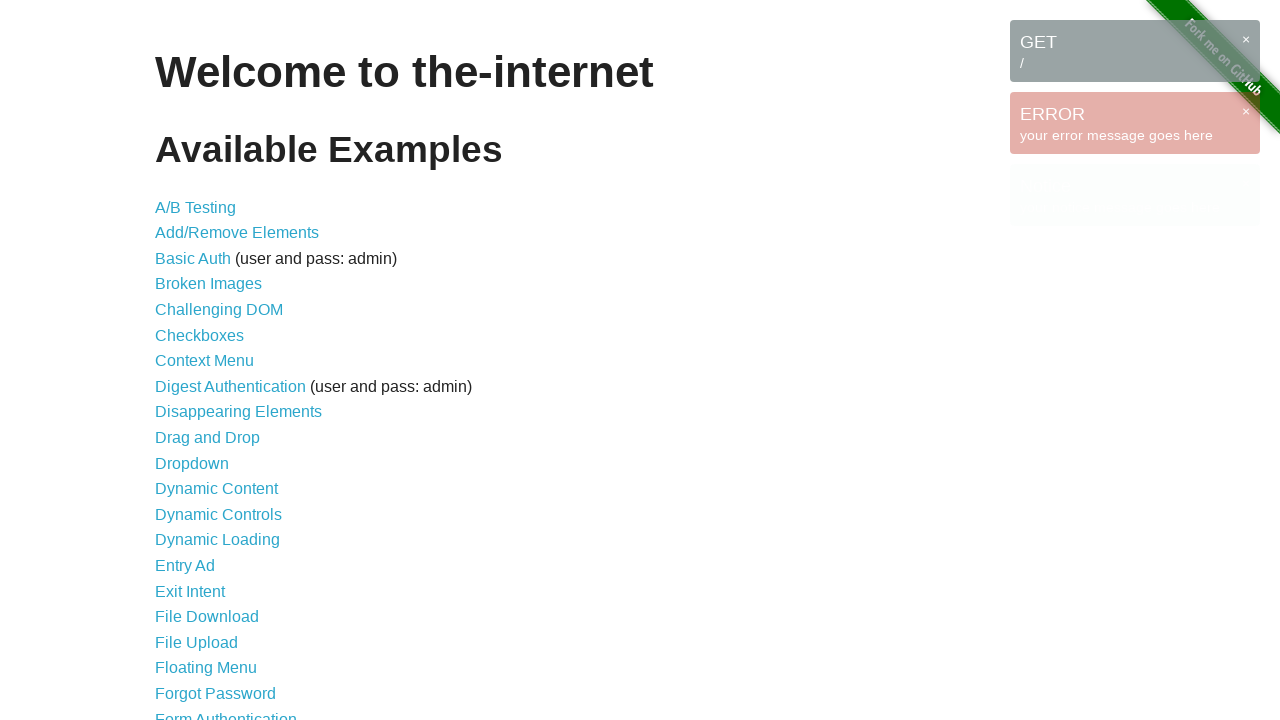

Displayed warning Growl notification with title 'Warning!'
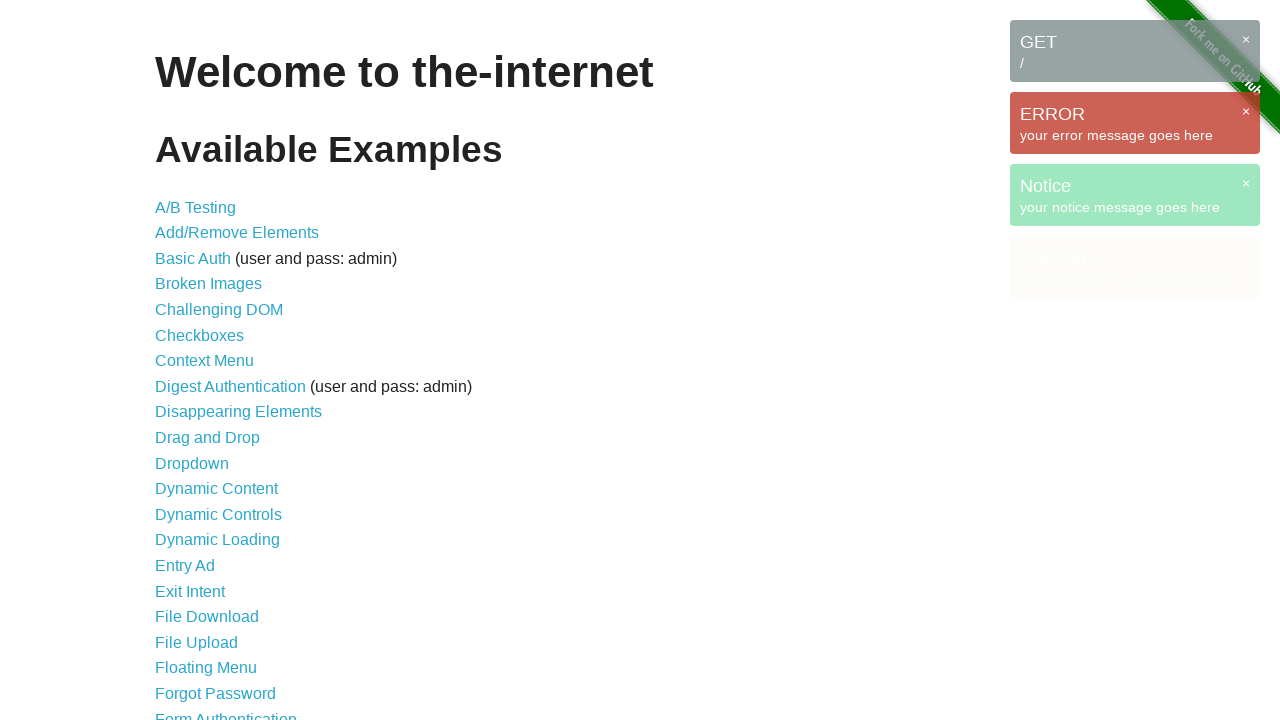

Waited 2 seconds to allow notifications to be visible
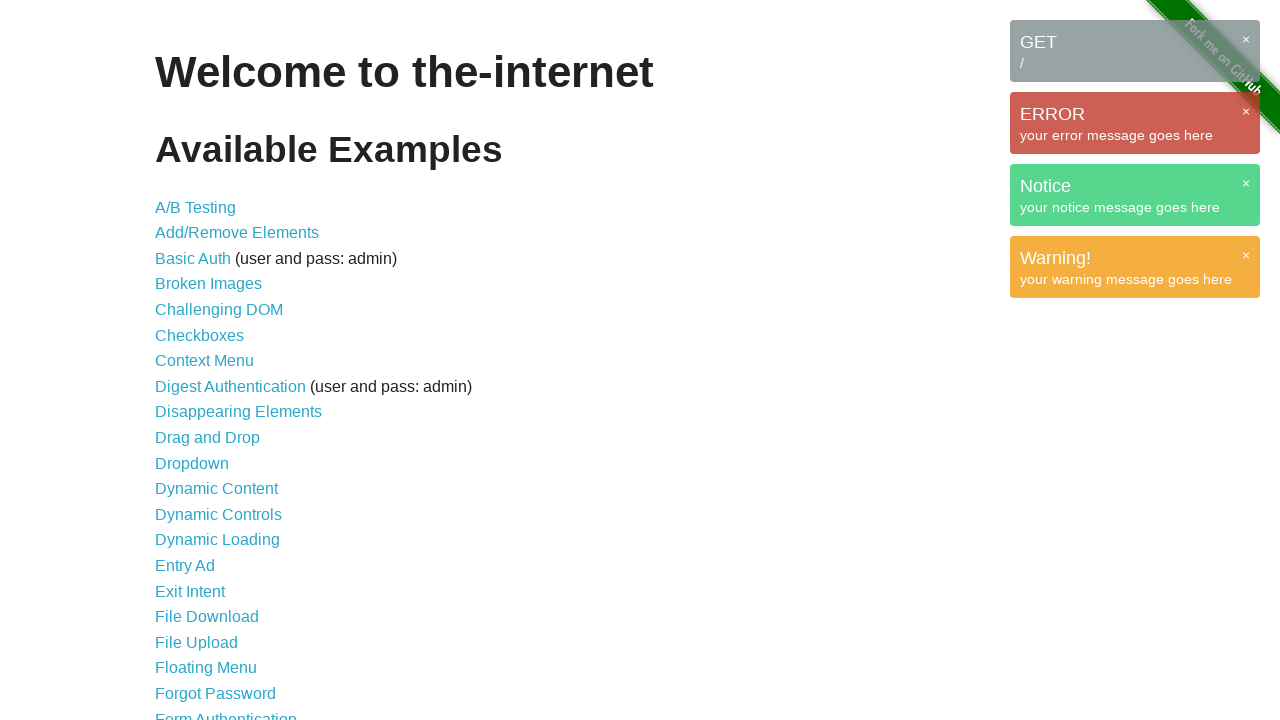

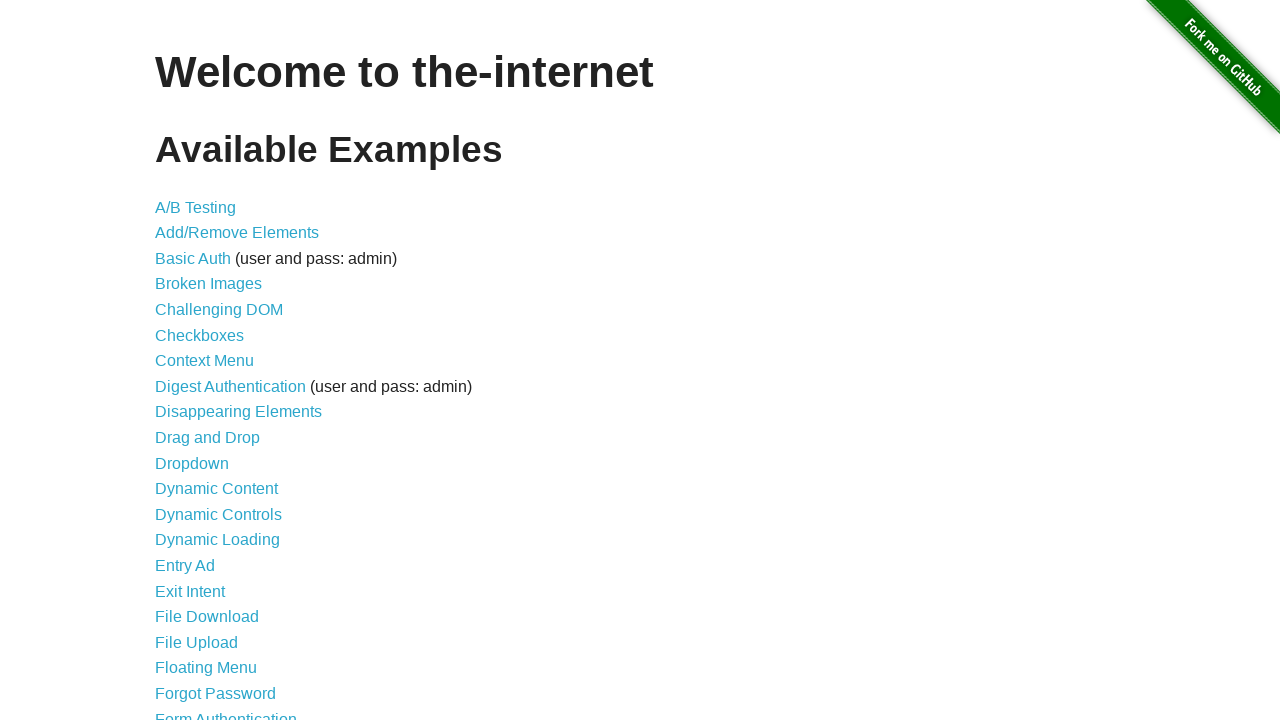